Tests a basic web form submission by entering text into a text box, clicking the submit button, and verifying the success message is displayed.

Starting URL: https://www.selenium.dev/selenium/web/web-form.html

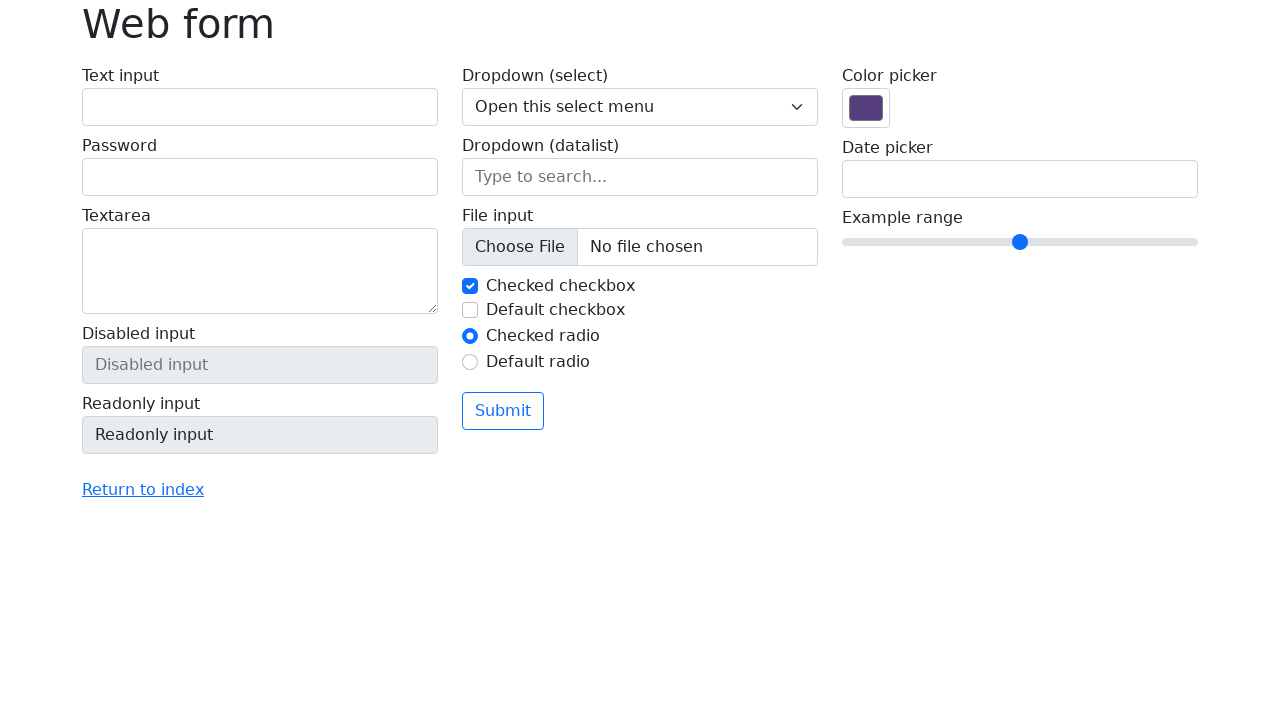

Filled text box with 'Selenium' on input[name='my-text']
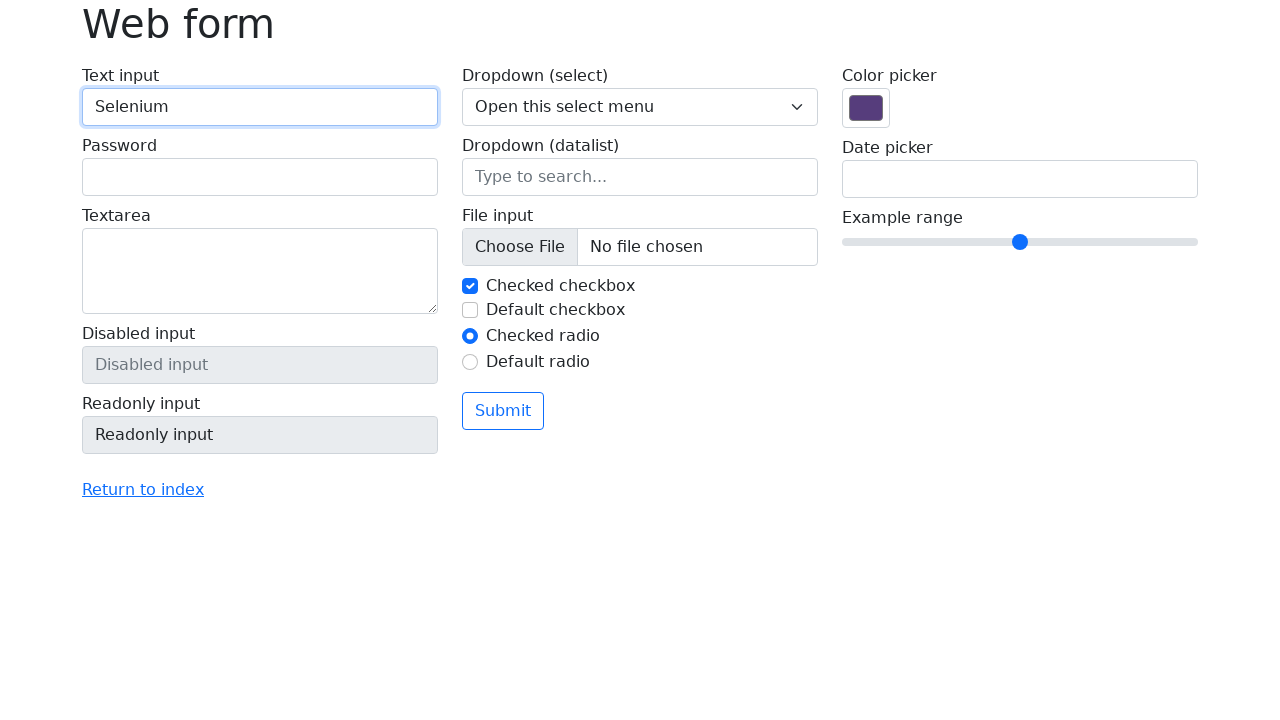

Clicked submit button at (503, 411) on button
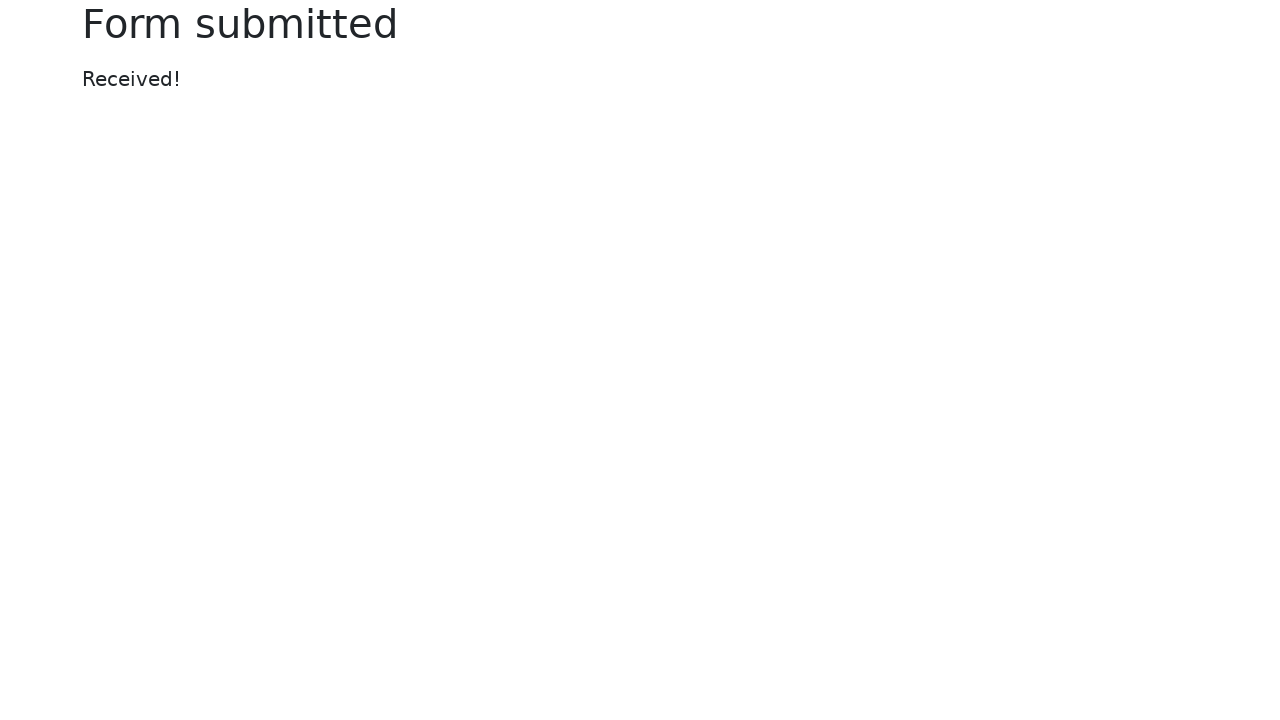

Success message displayed
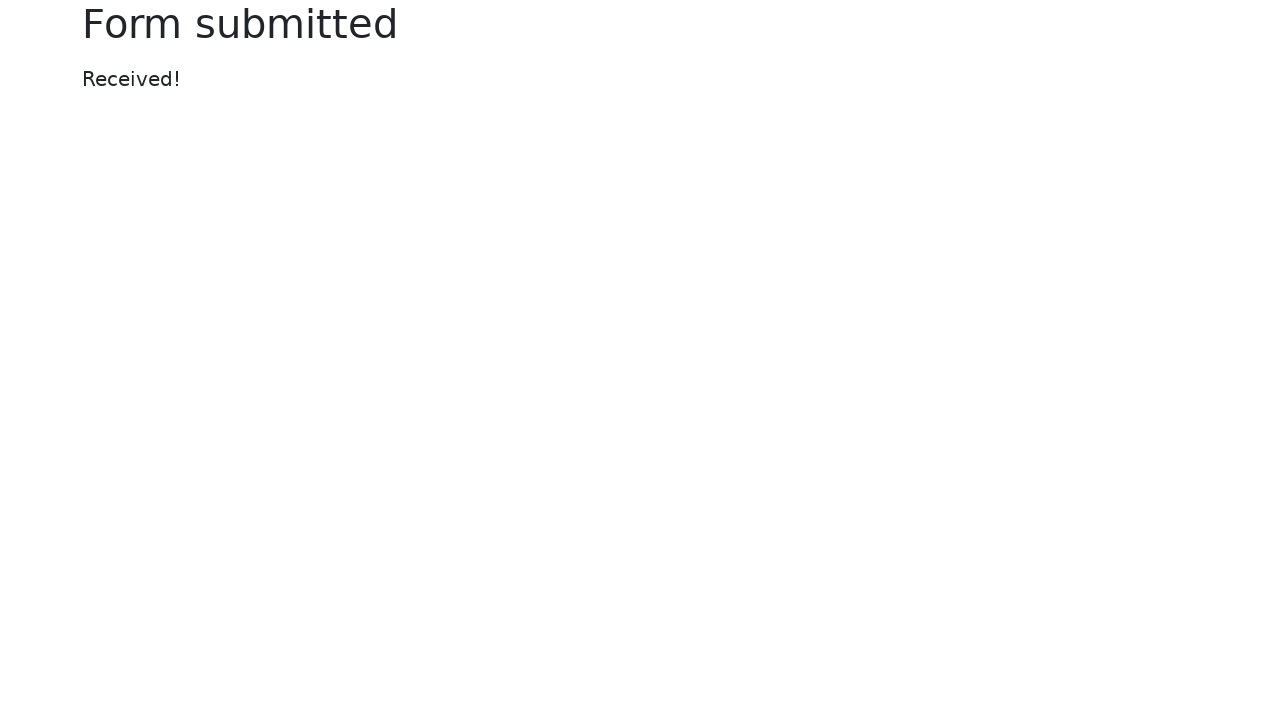

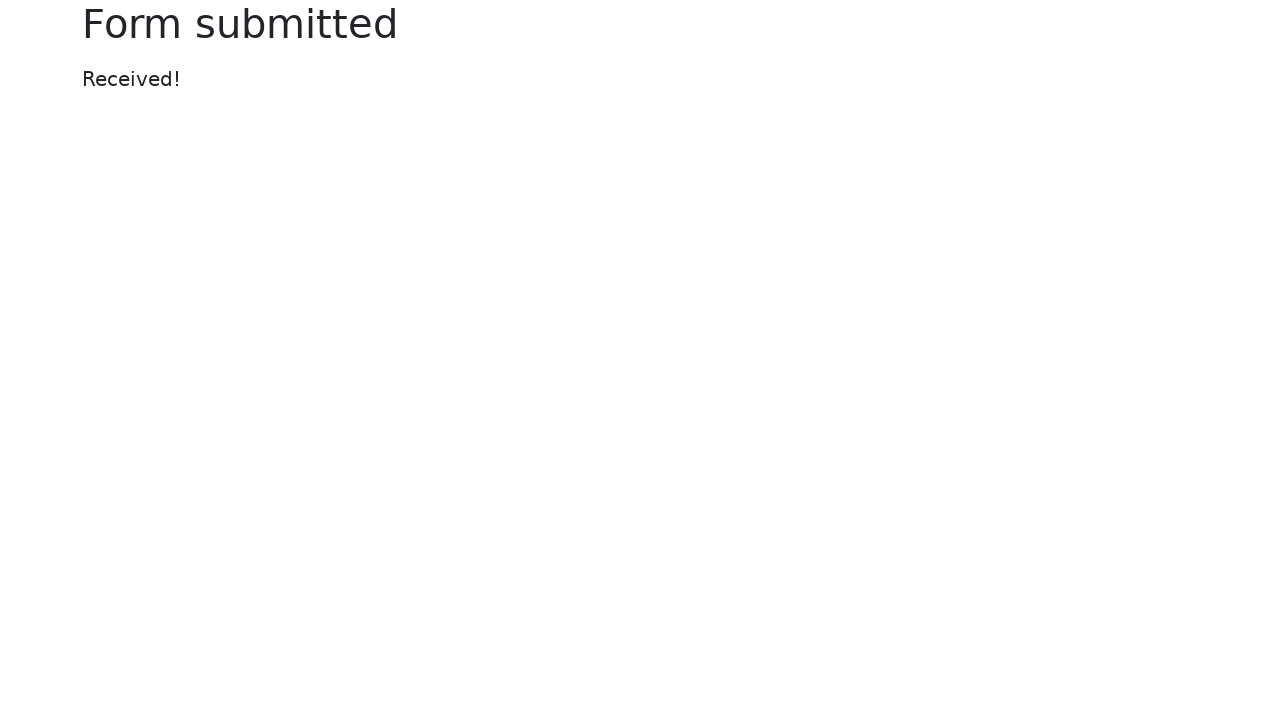